Tests static dropdown selection functionality by selecting options using different methods (by index, by visible text, and by value)

Starting URL: https://rahulshettyacademy.com/dropdownsPractise/

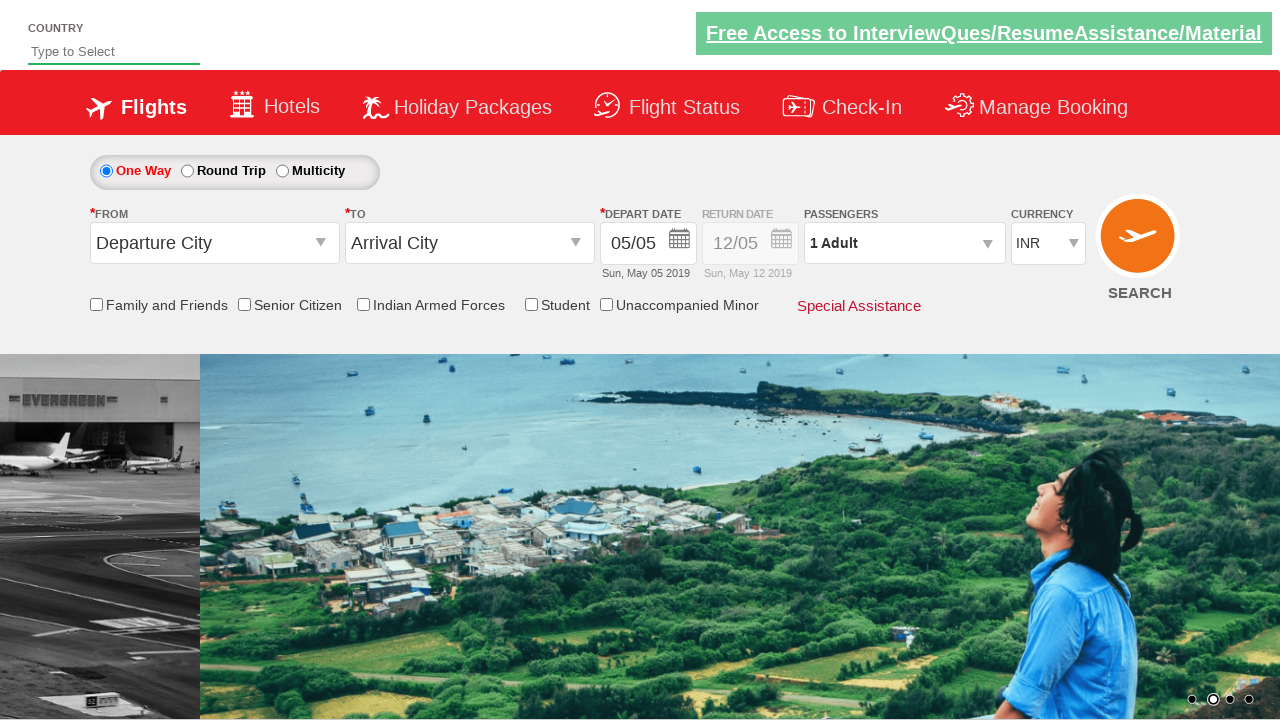

Located currency dropdown element
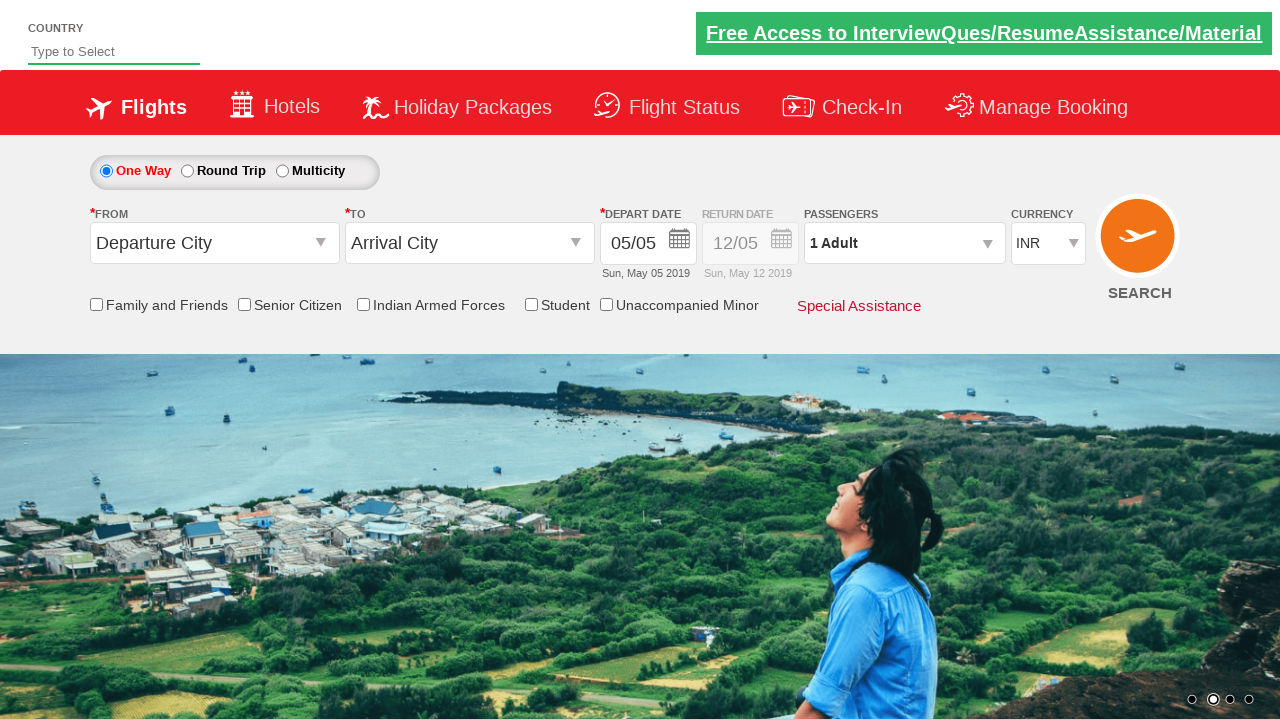

Selected dropdown option by index 3 (USD) on #ctl00_mainContent_DropDownListCurrency
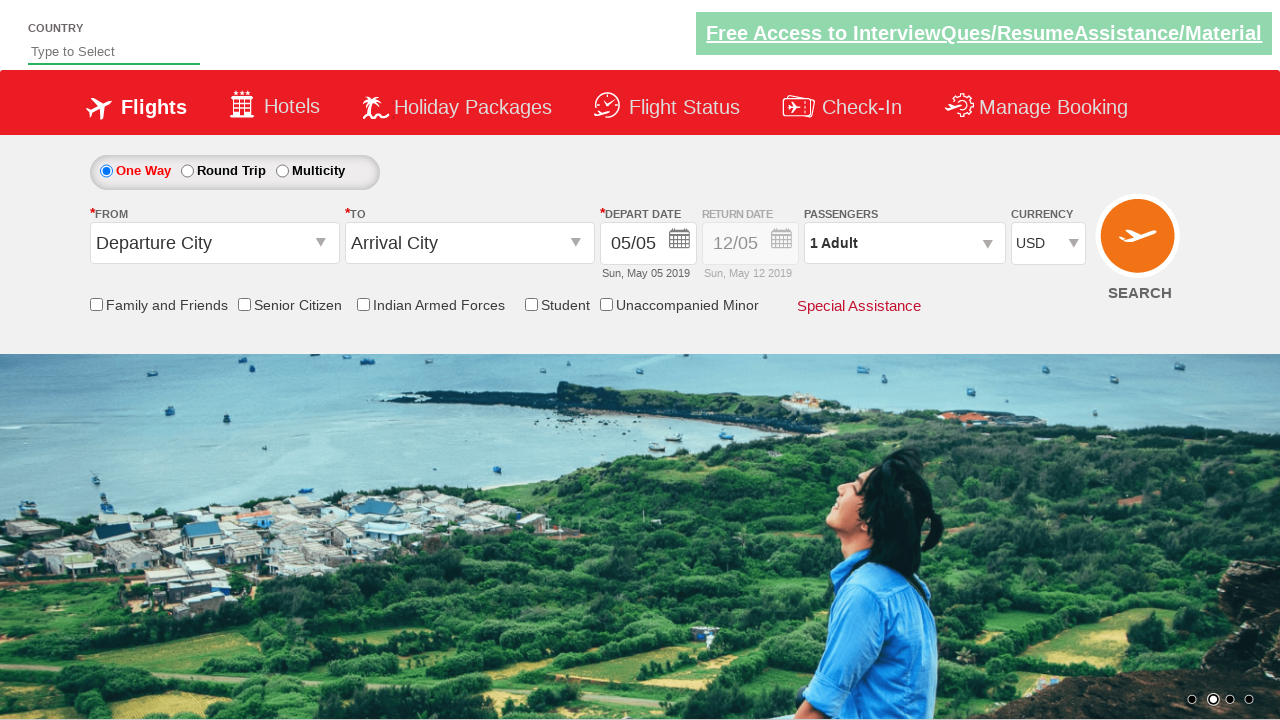

Retrieved selected dropdown value
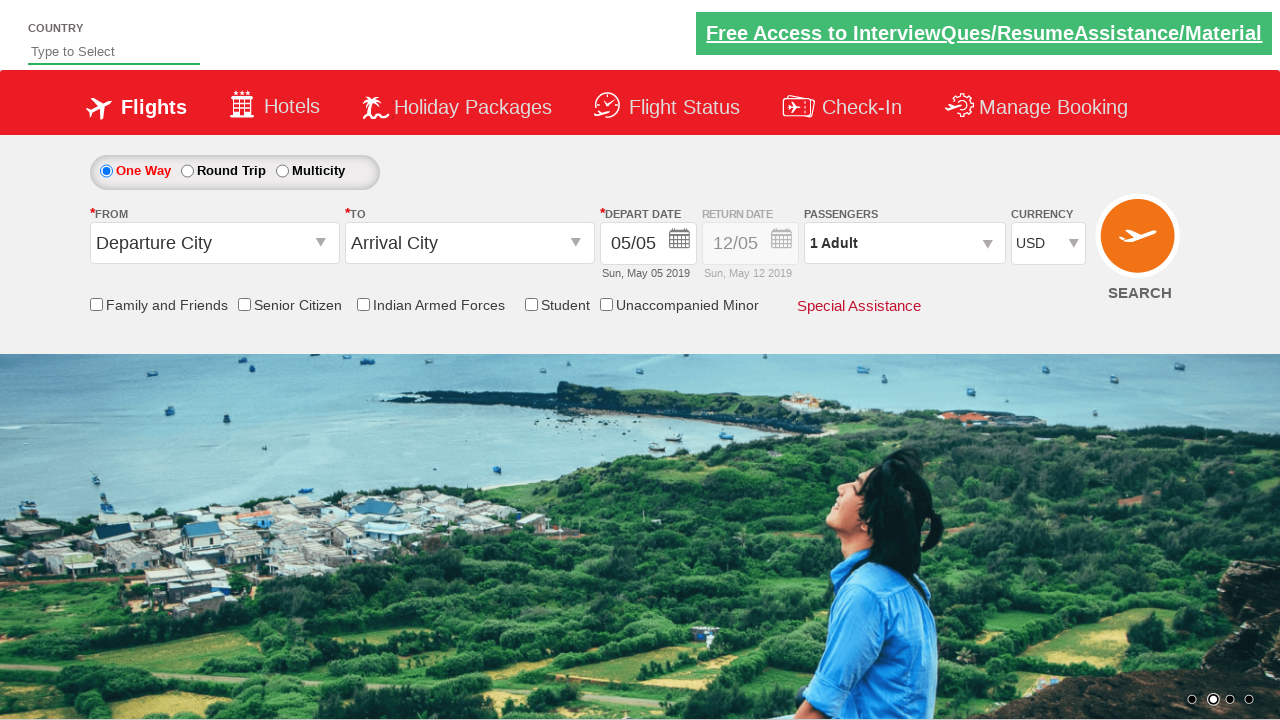

Printed currently selected option text
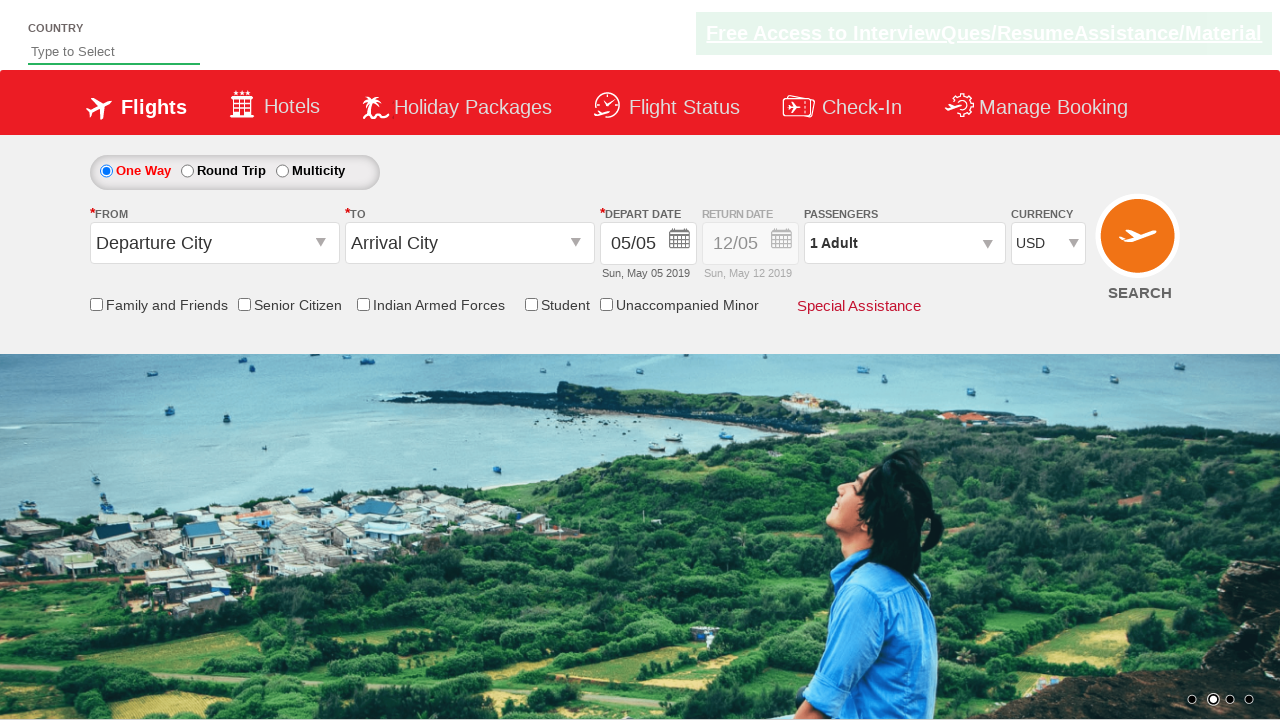

Selected dropdown option by visible text (AED) on #ctl00_mainContent_DropDownListCurrency
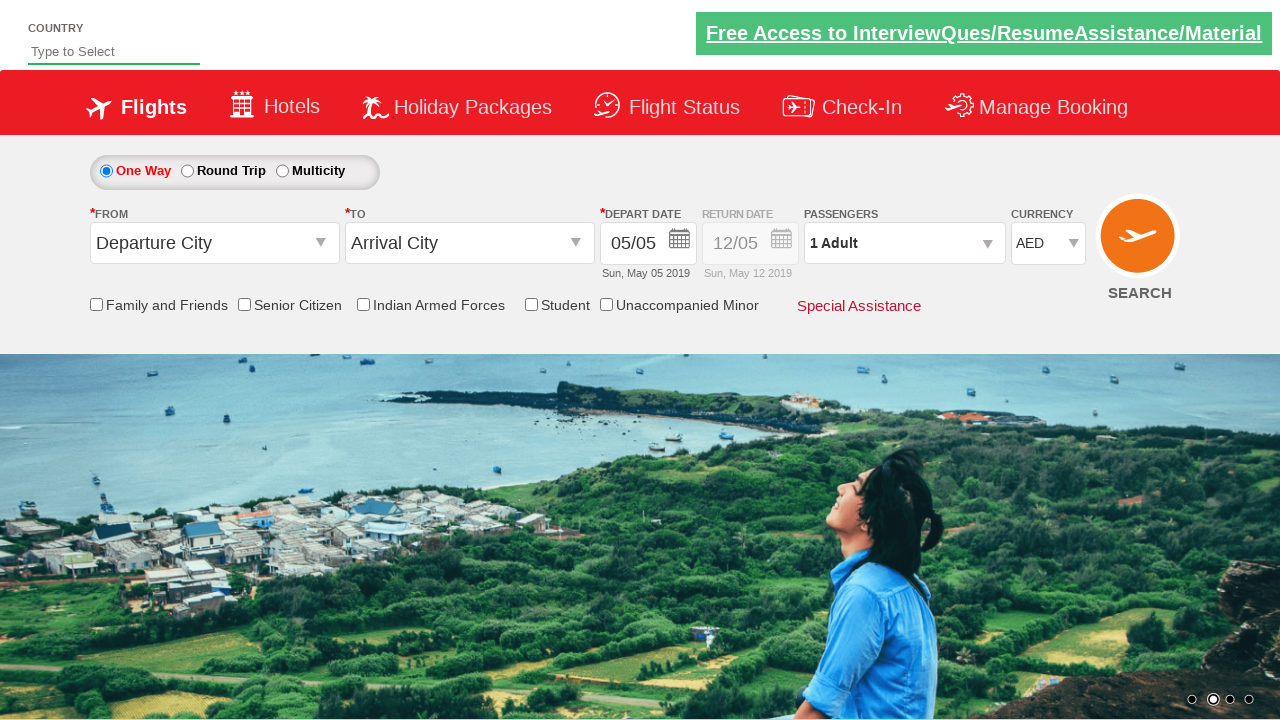

Printed currently selected option text
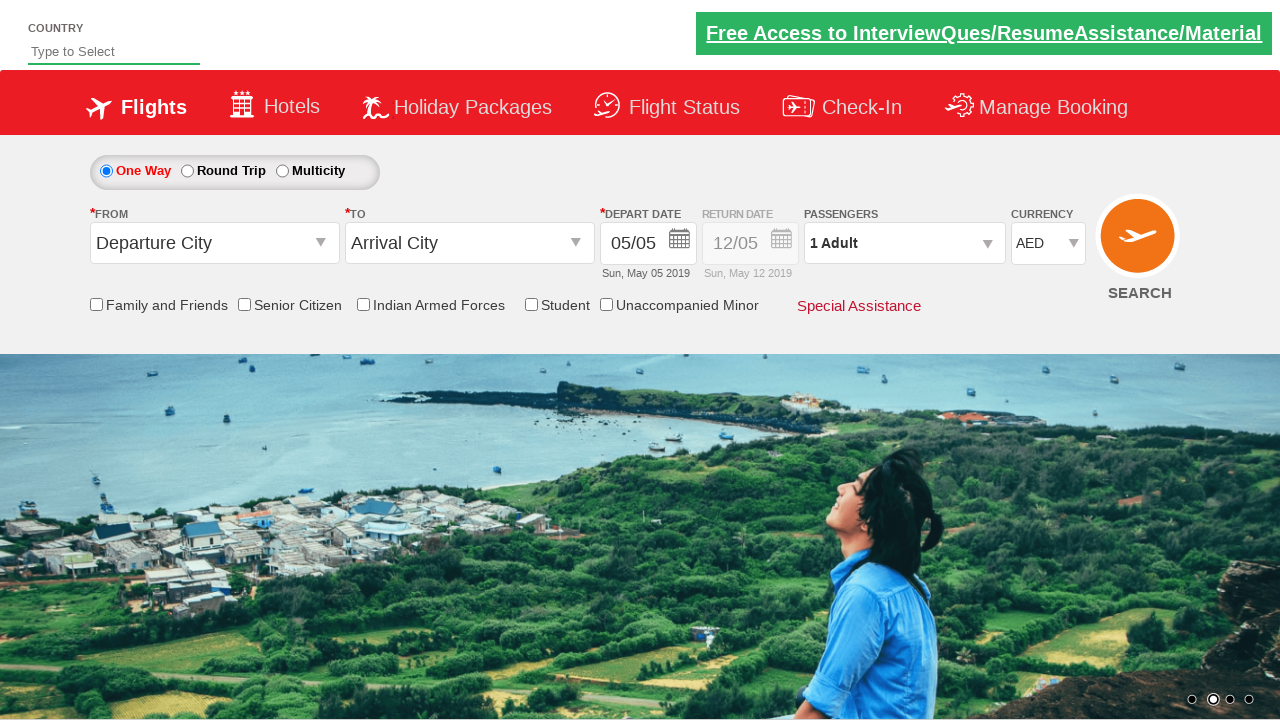

Selected dropdown option by value (INR) on #ctl00_mainContent_DropDownListCurrency
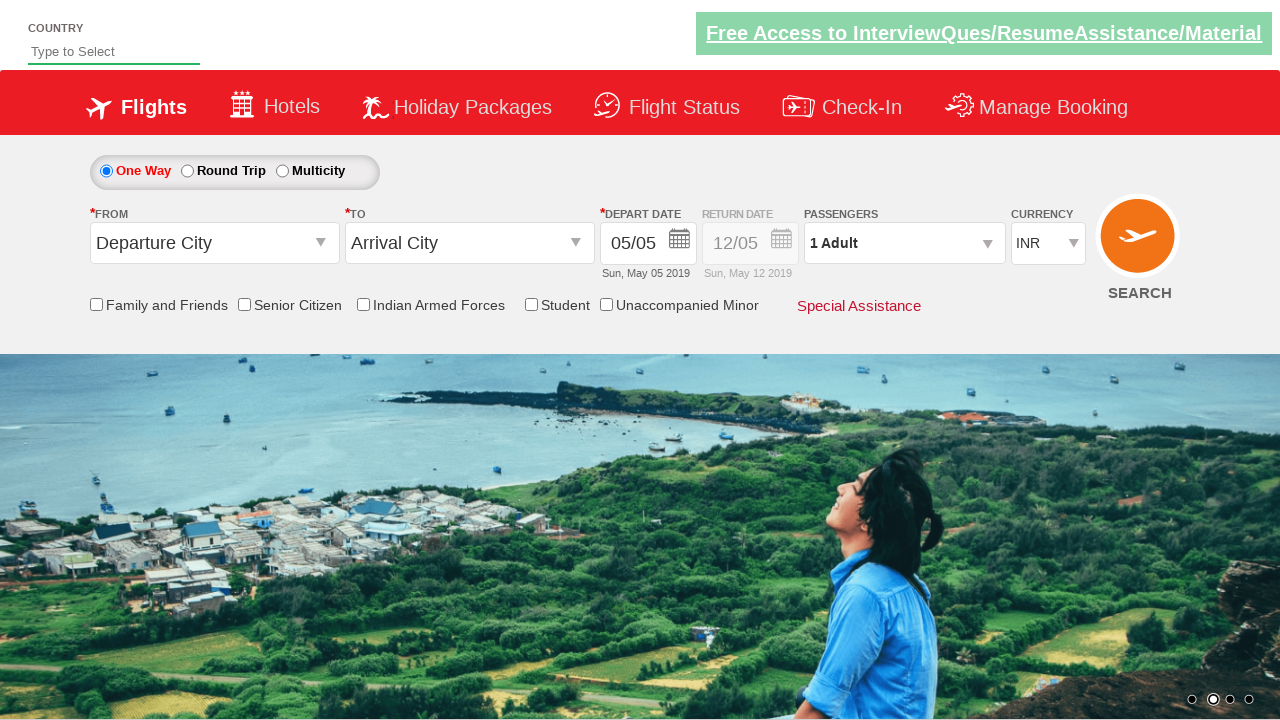

Printed currently selected option text
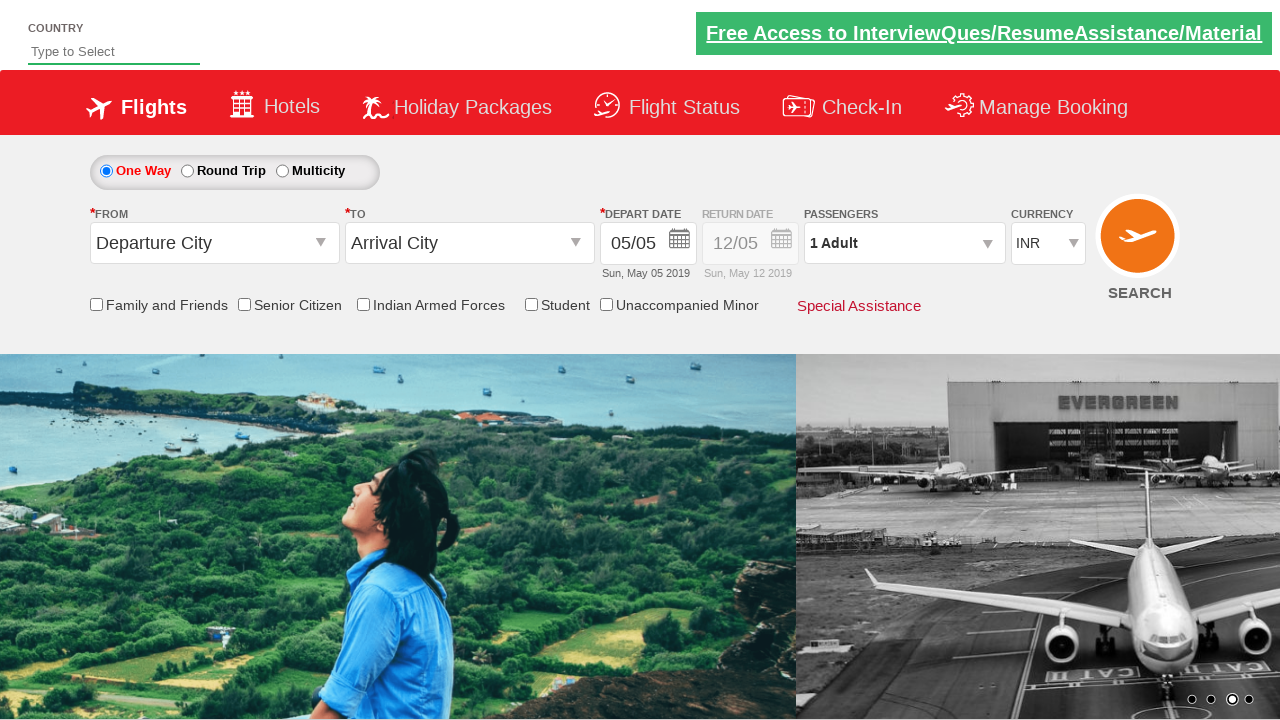

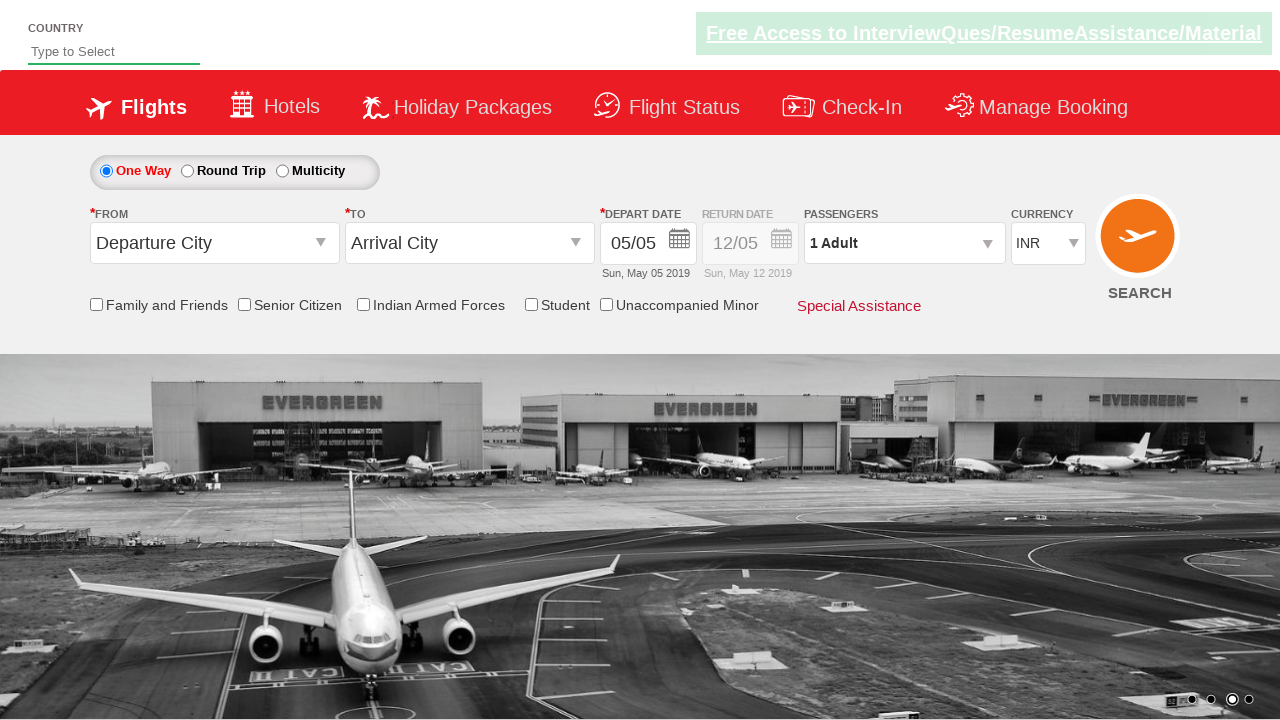